Tests jQuery UI selectable functionality by switching to an iframe and selecting multiple list items while holding the Control key

Starting URL: https://jqueryui.com/selectable/

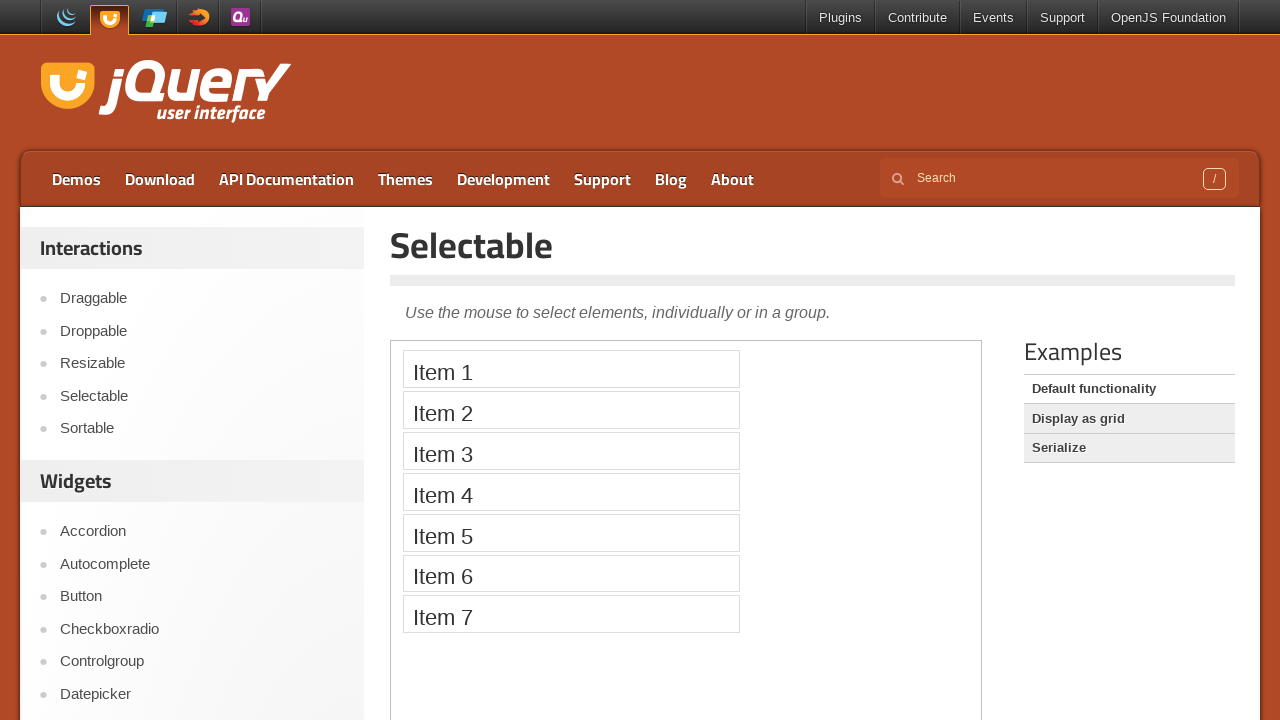

Located demo iframe for jQuery UI selectable test
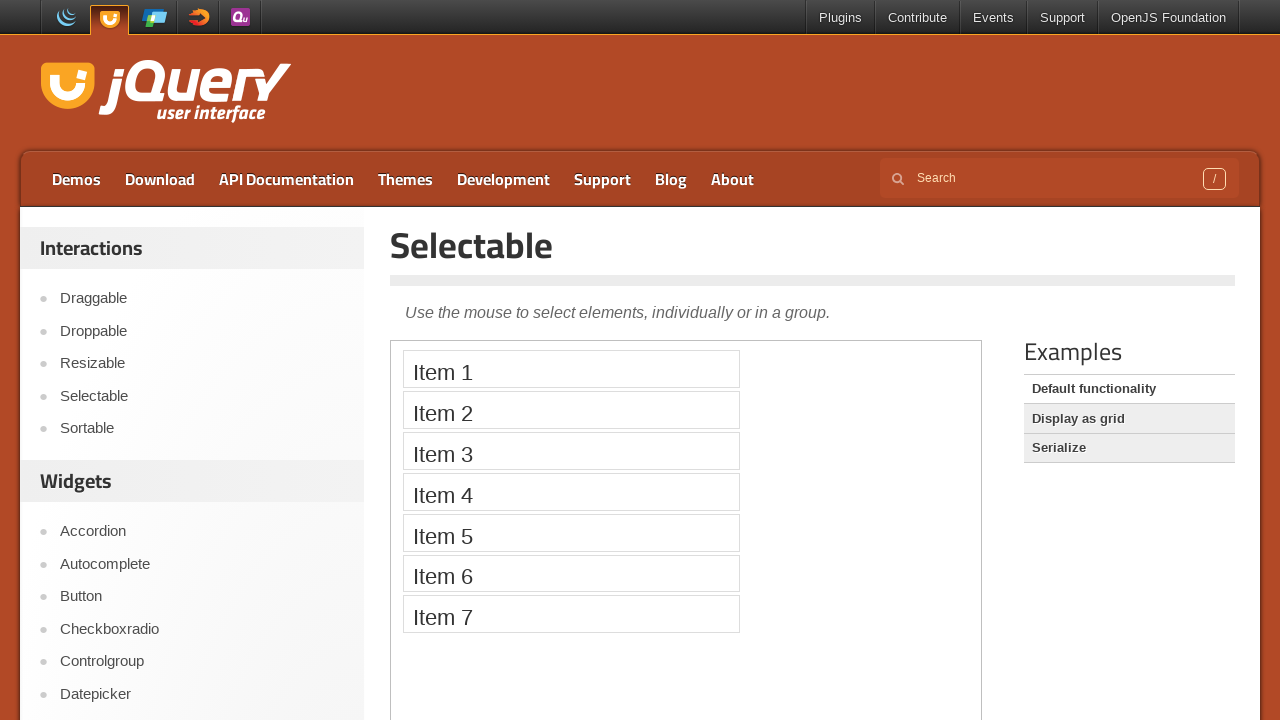

Selected first list item with Control+Click at (571, 369) on .demo-frame >> internal:control=enter-frame >> xpath=//ol[@id='selectable']/li[1
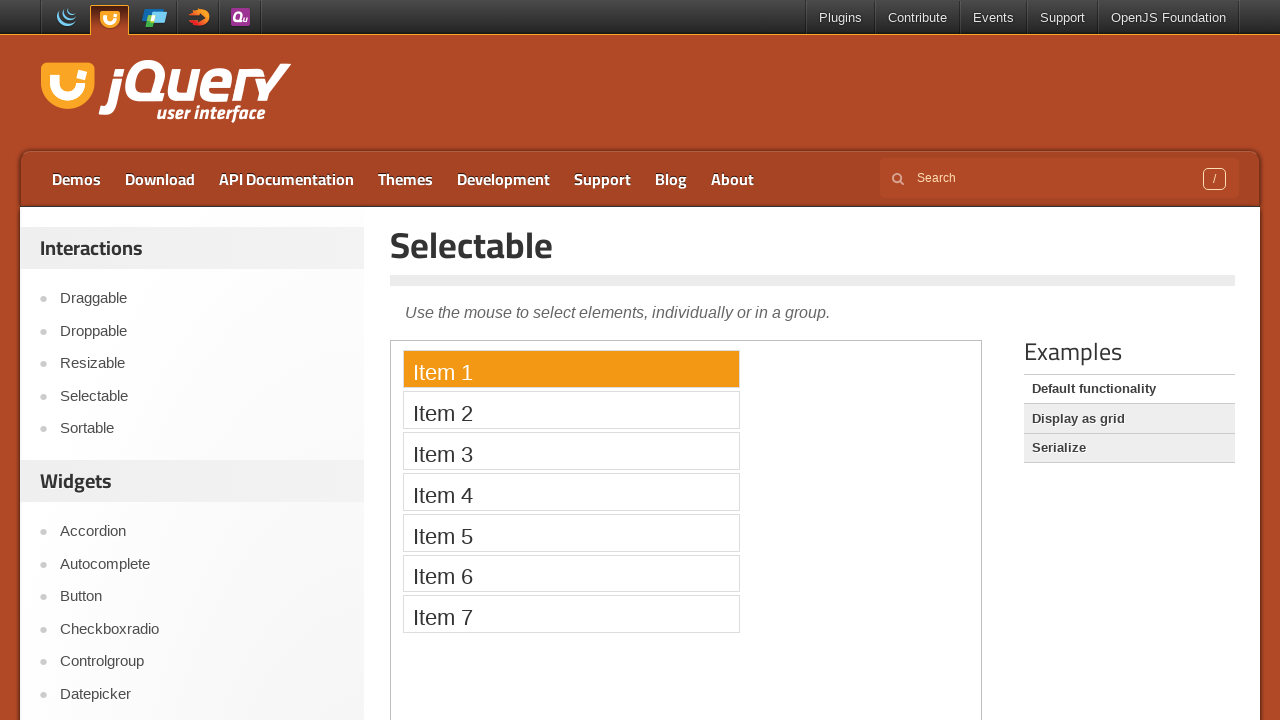

Selected second list item with Control+Click at (571, 410) on .demo-frame >> internal:control=enter-frame >> xpath=//ol[@id='selectable']/li[2
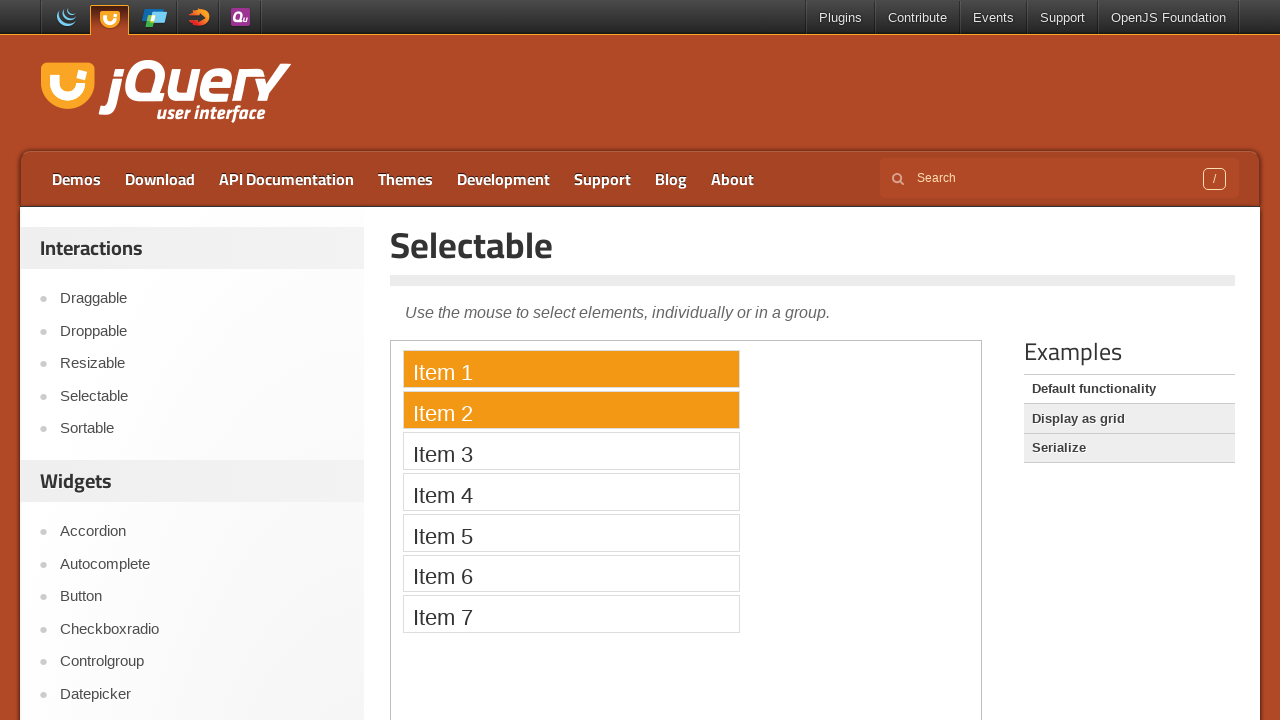

Selected third list item with Control+Click at (571, 451) on .demo-frame >> internal:control=enter-frame >> xpath=//ol[@id='selectable']/li[3
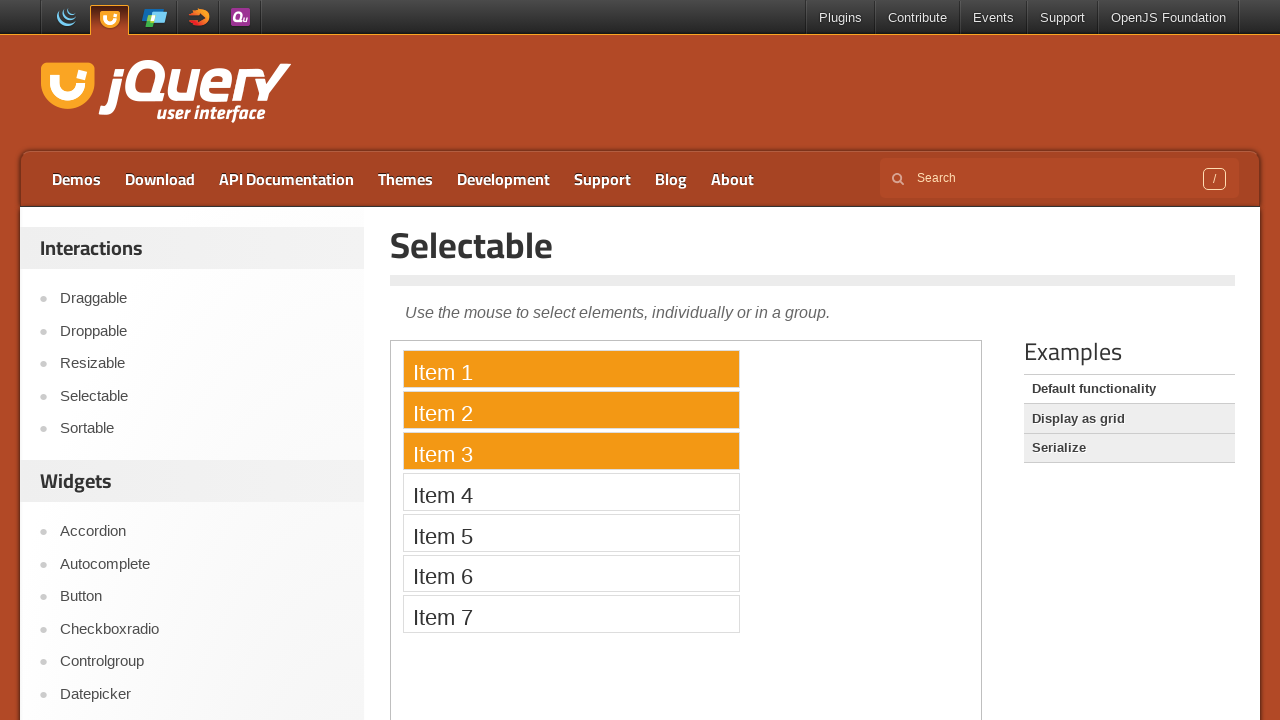

Selected fifth list item with Control+Click at (571, 532) on .demo-frame >> internal:control=enter-frame >> xpath=//ol[@id='selectable']/li[5
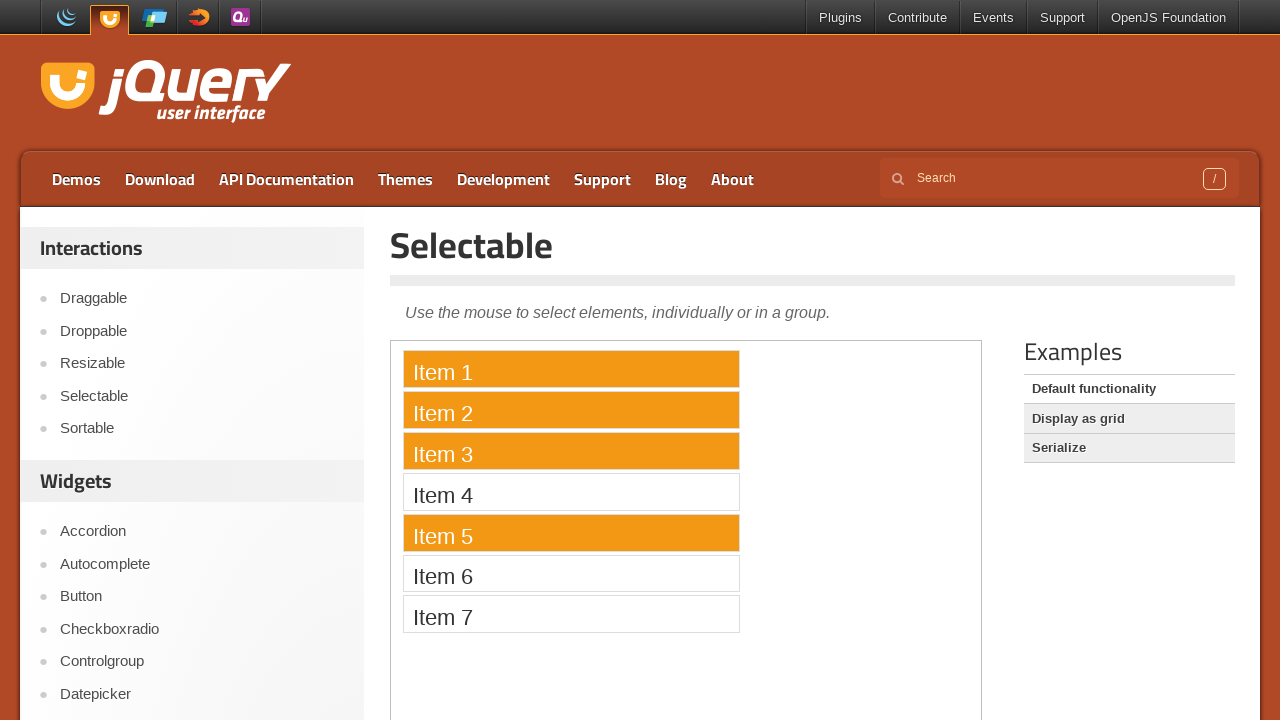

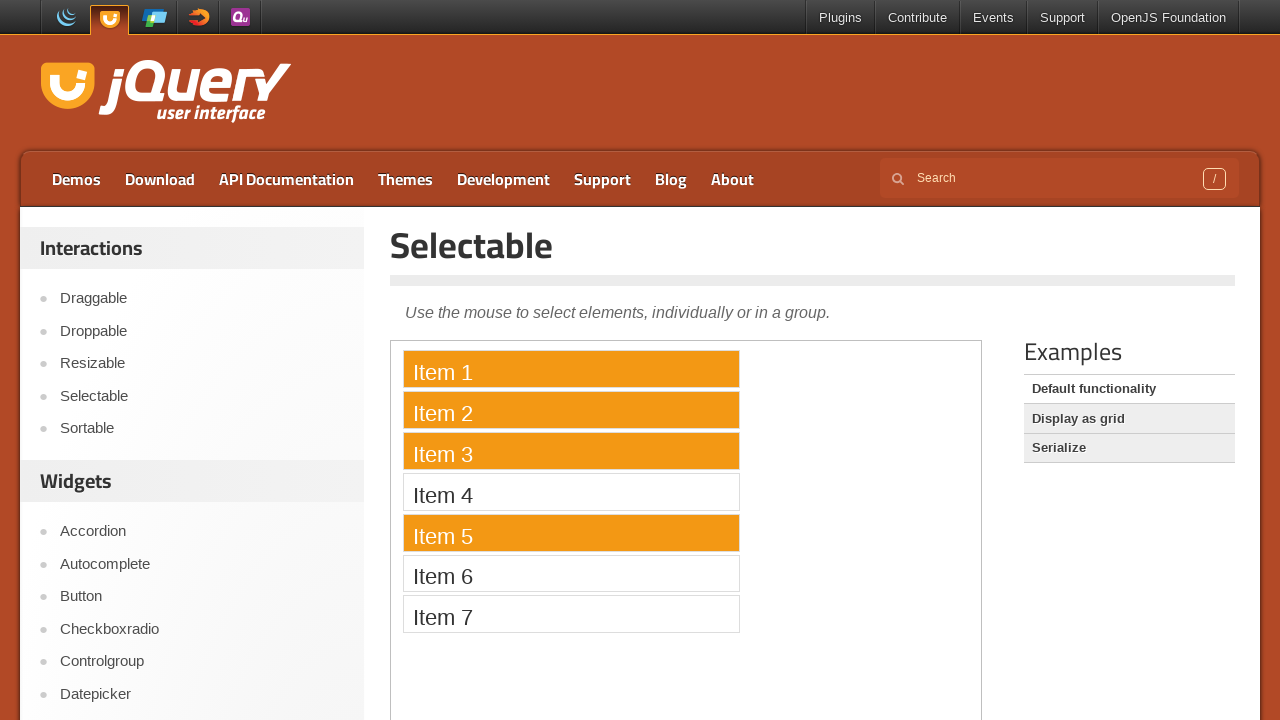